Tests a flight booking form by selecting round trip/one-way options, choosing departure and arrival cities, selecting dates, managing passenger counts, selecting country from suggestive dropdown, choosing currency, and submitting the search.

Starting URL: https://rahulshettyacademy.com/dropdownsPractise/

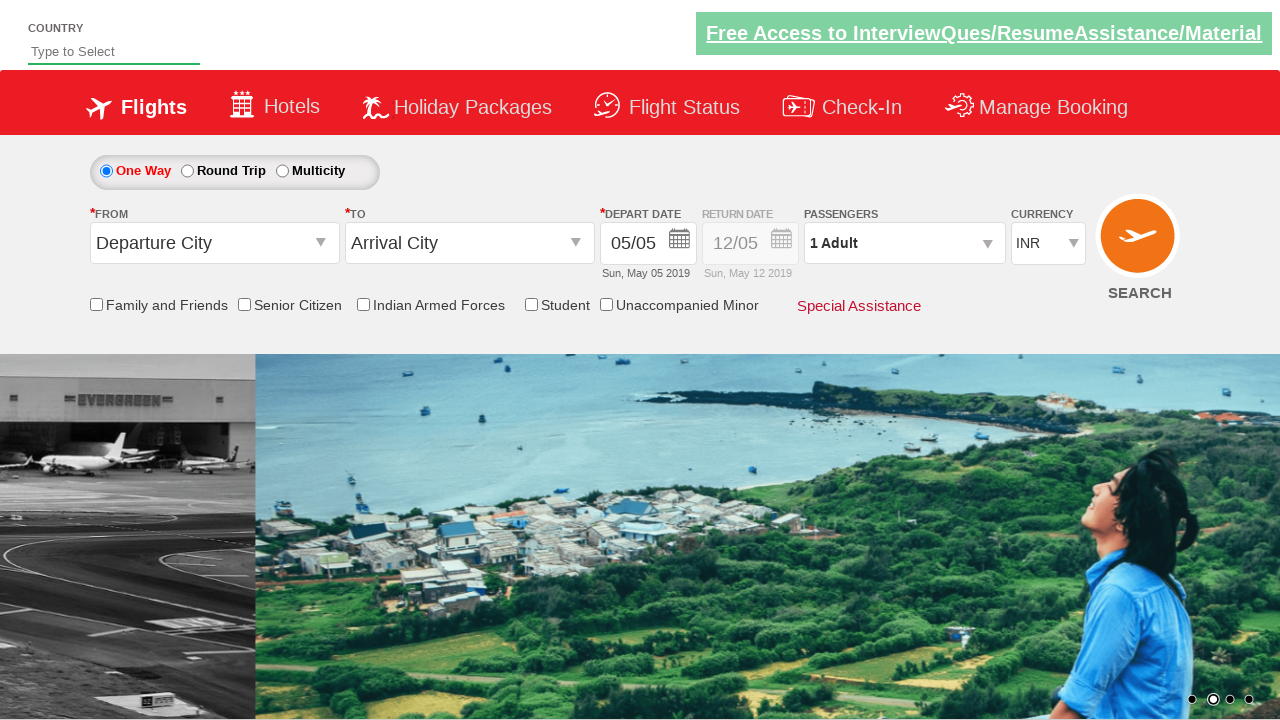

Clicked round trip radio button at (187, 171) on #ctl00_mainContent_rbtnl_Trip_1
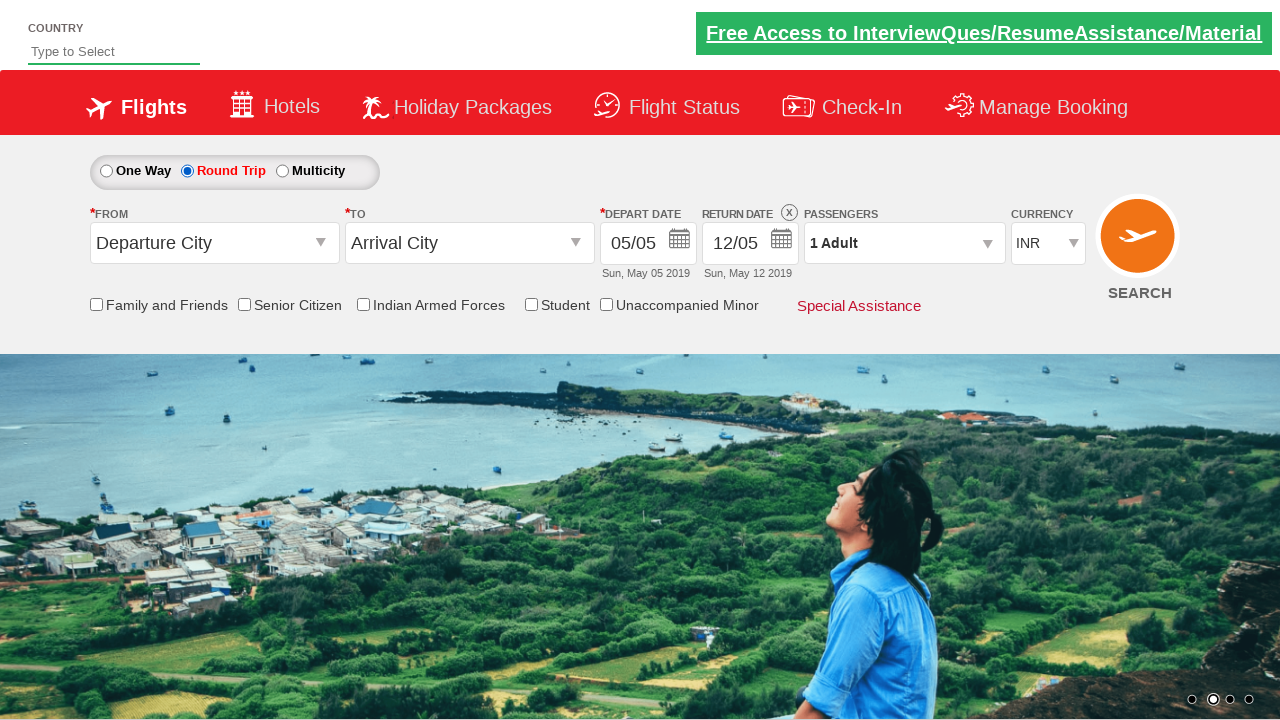

Waited 2 seconds for round trip selection to process
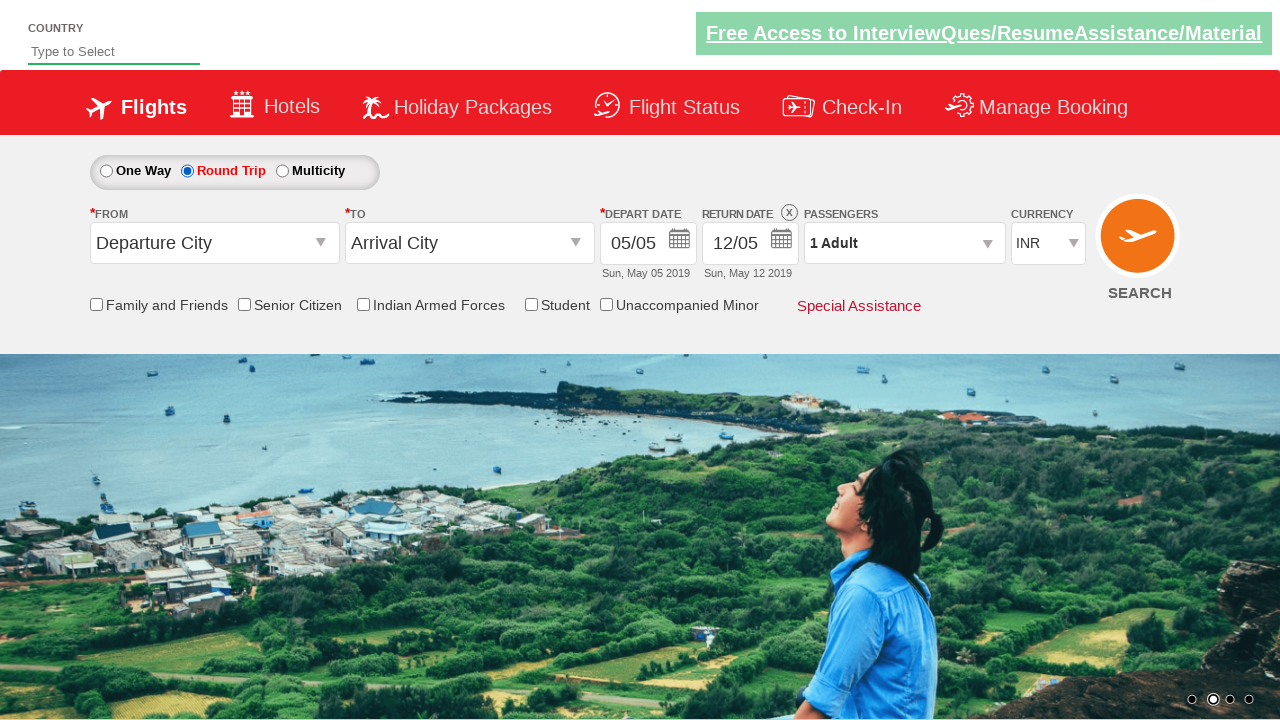

Detected round trip is selected, checking for switch to one-way
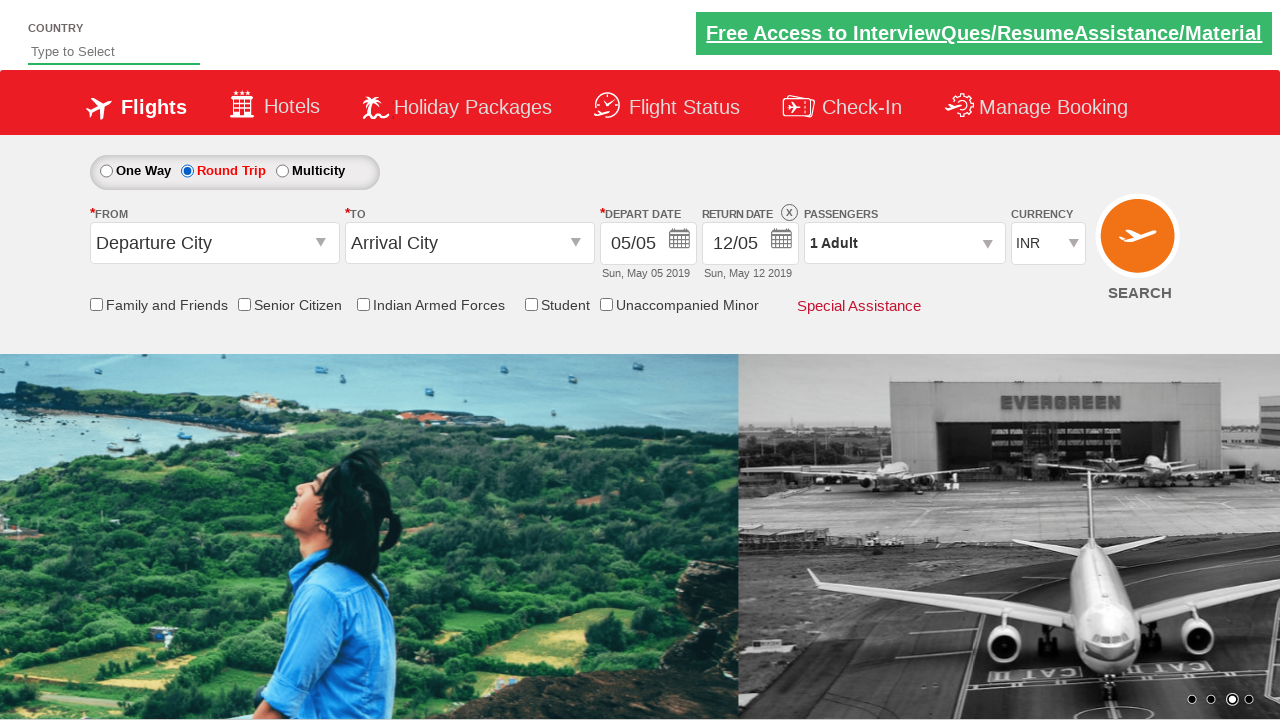

Switched from round trip to one-way option at (106, 171) on #ctl00_mainContent_rbtnl_Trip_0
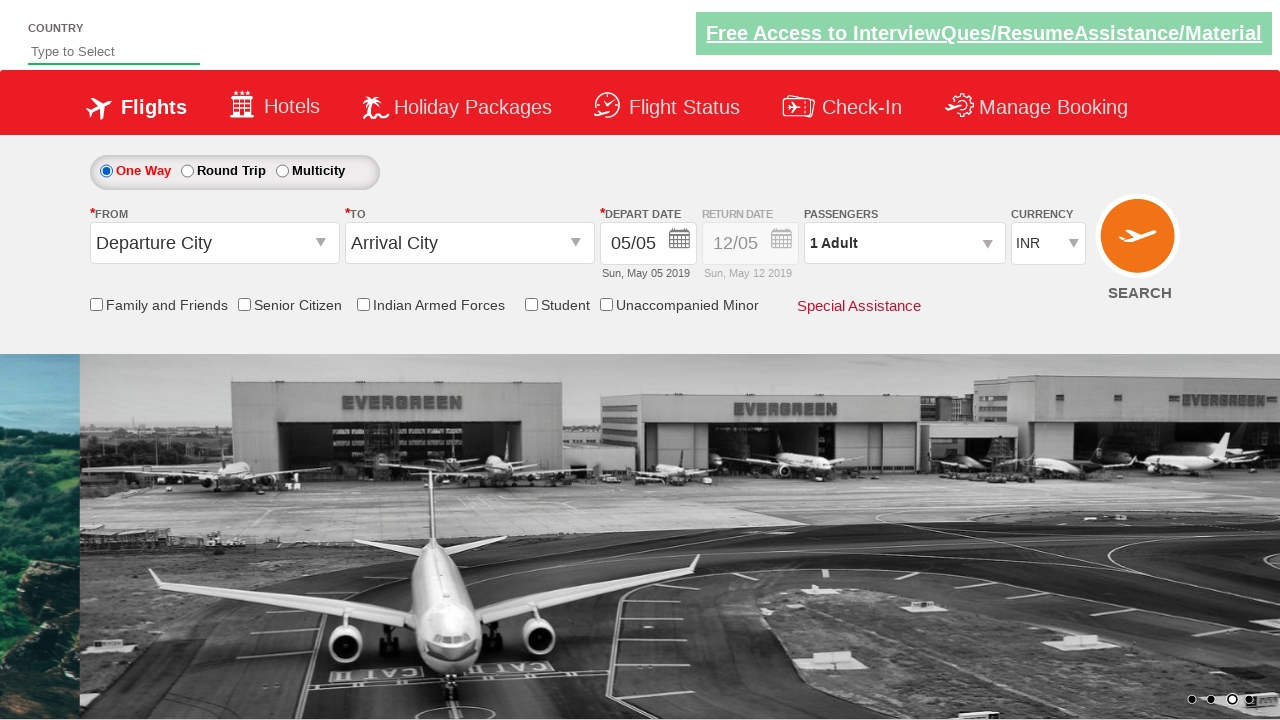

Clicked departure city dropdown at (214, 243) on #ctl00_mainContent_ddl_originStation1_CTXT
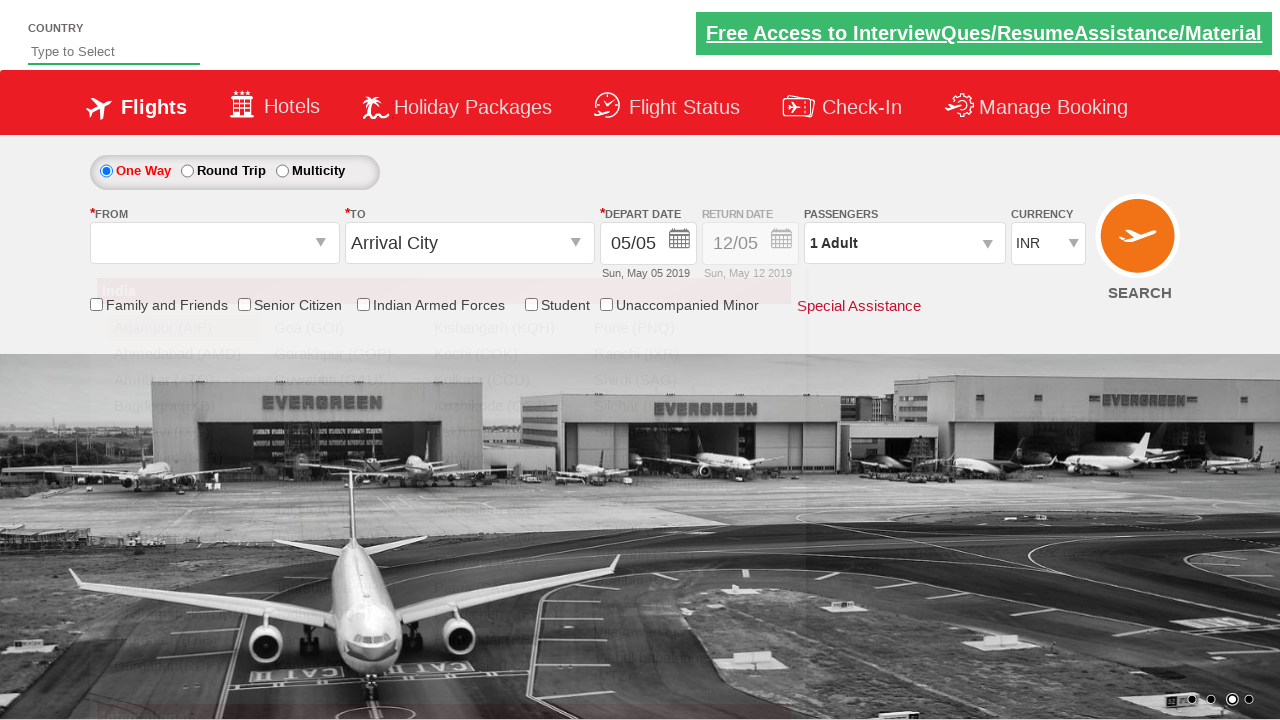

Selected Bangalore (BLR) as departure city at (184, 458) on xpath=//a[@value='BLR']
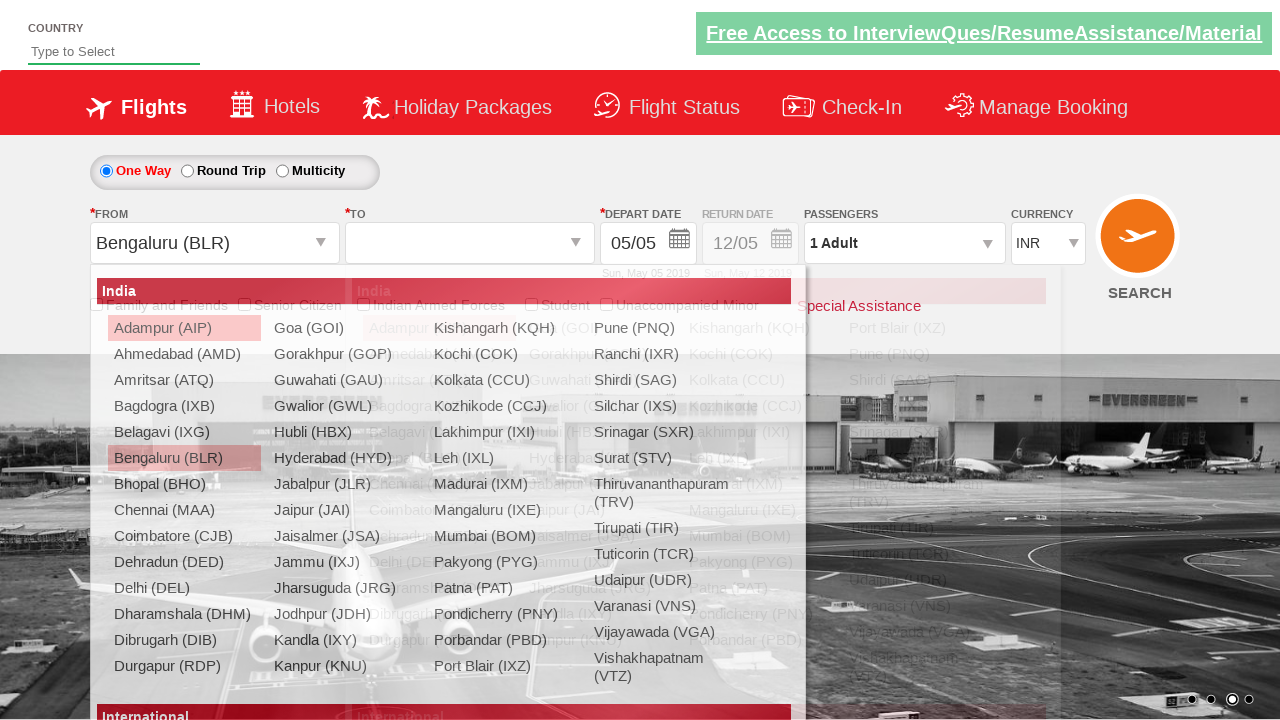

Waited 2 seconds for departure city selection
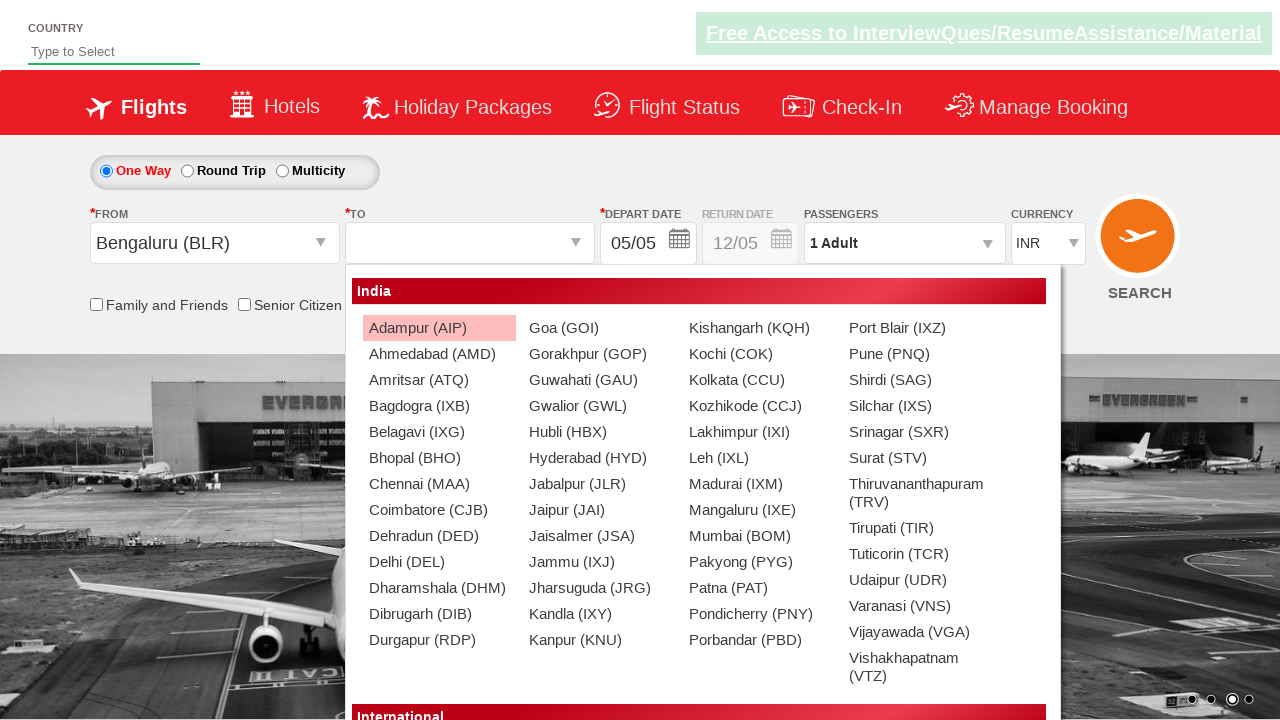

Selected Chennai (MAA) as arrival city at (439, 484) on (//a[@value='MAA'])[2]
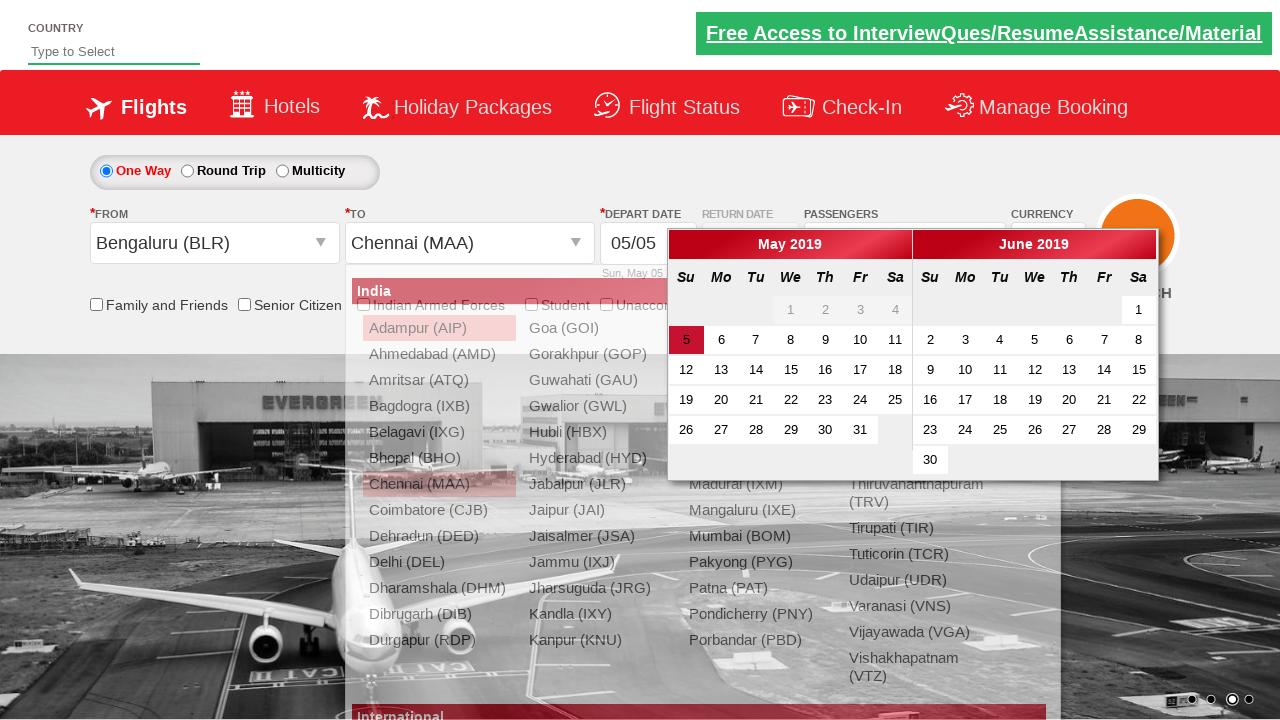

Waited 3 seconds for arrival city selection
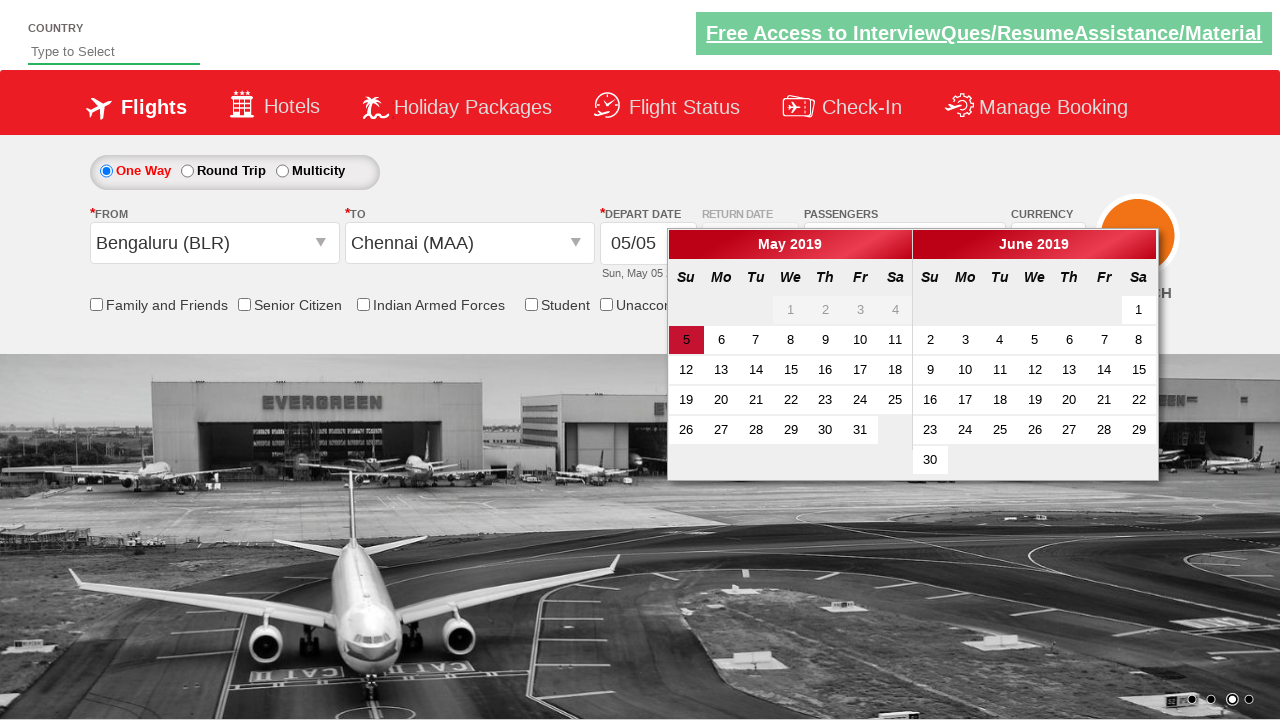

Calendar selection failed on .ui-state-default.ui-state-highlight
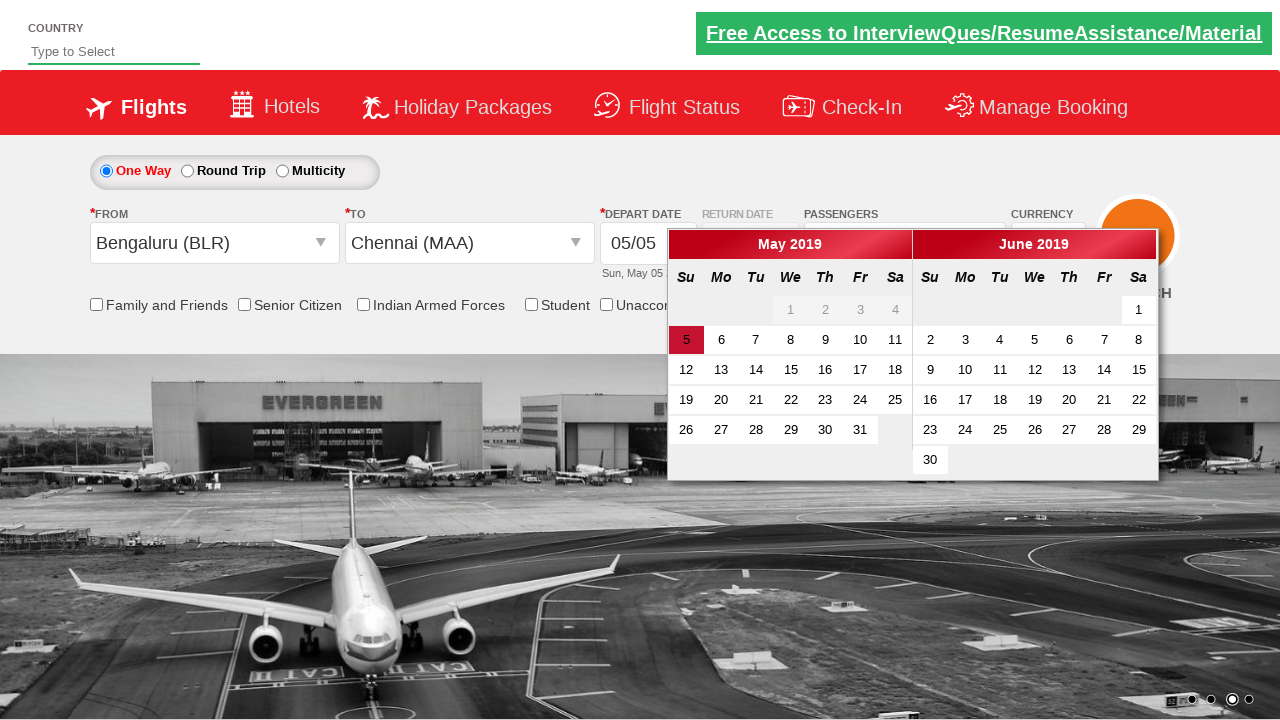

Waited 2 seconds after calendar selection
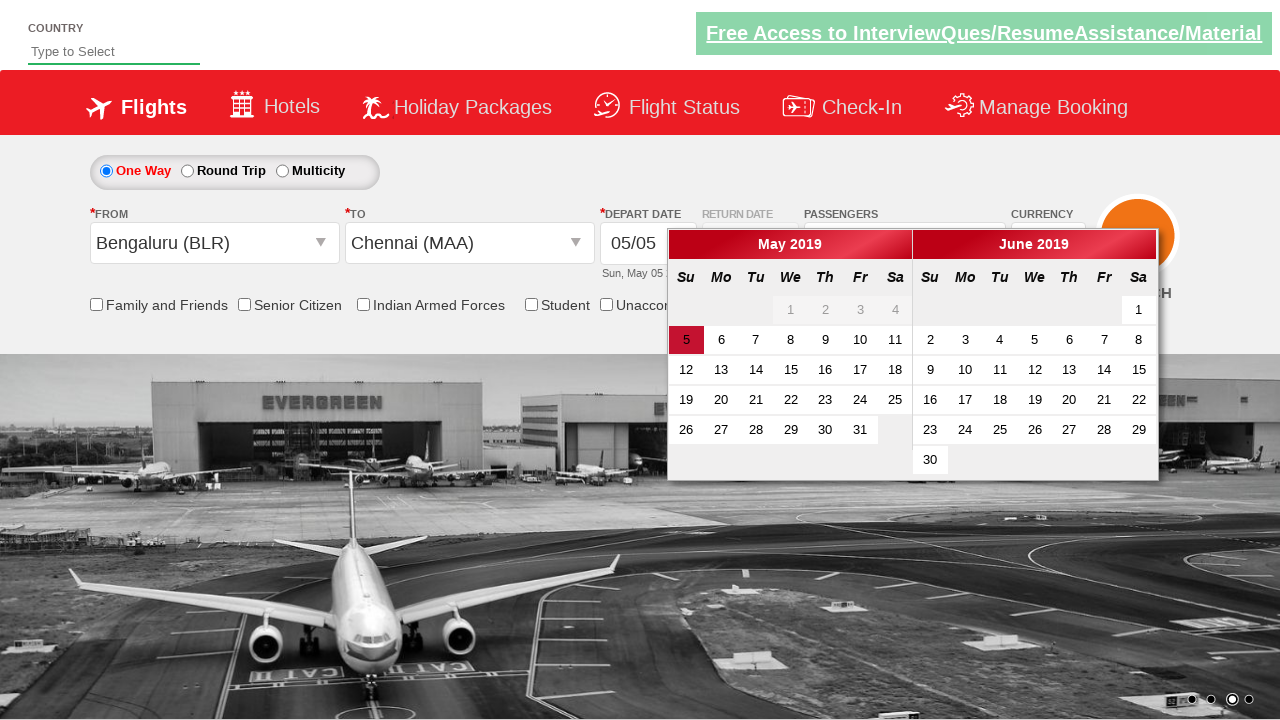

Clicked friends and family checkbox at (96, 304) on input[id*='friendsandfamily']
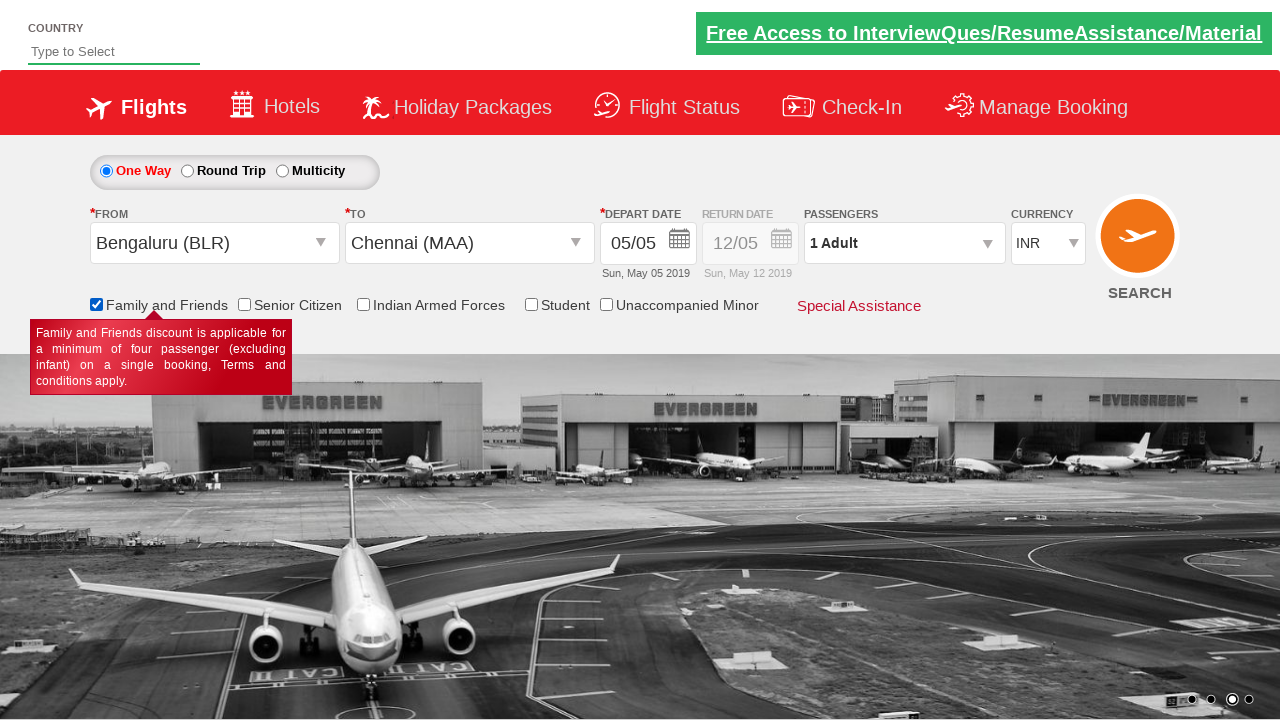

Opened passenger dropdown at (904, 243) on #divpaxinfo
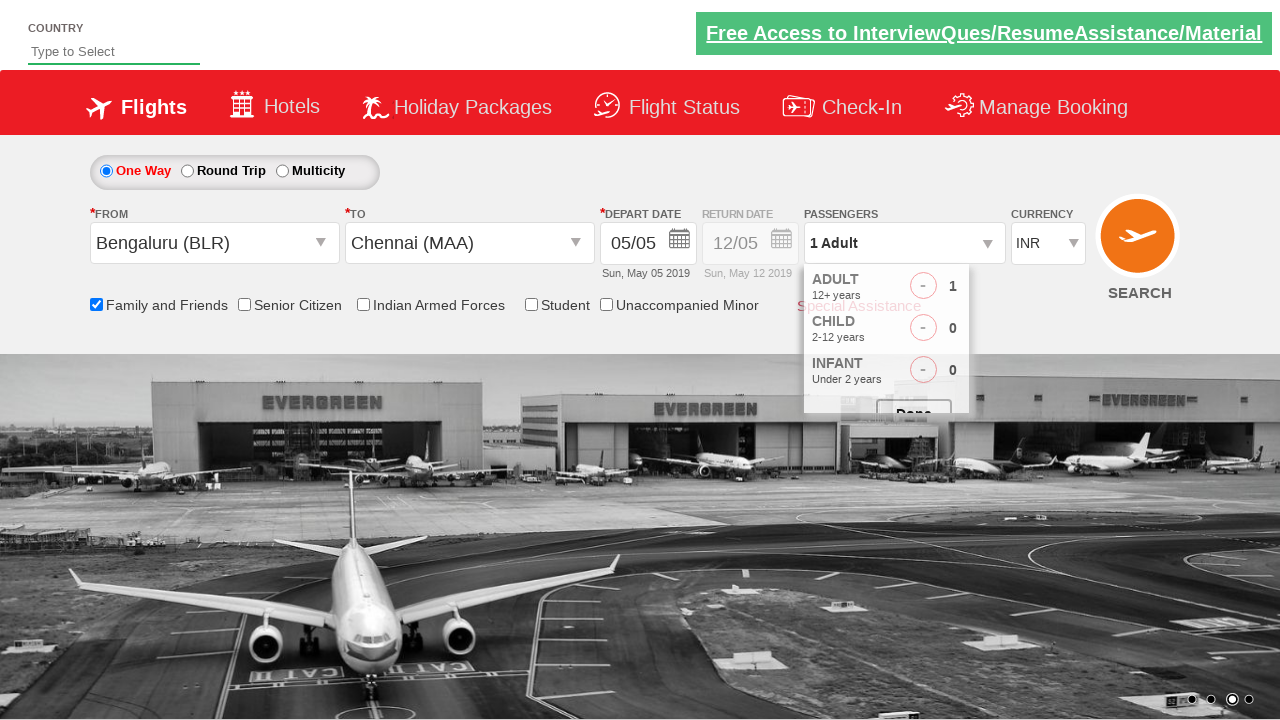

Waited 1 second for passenger dropdown to open
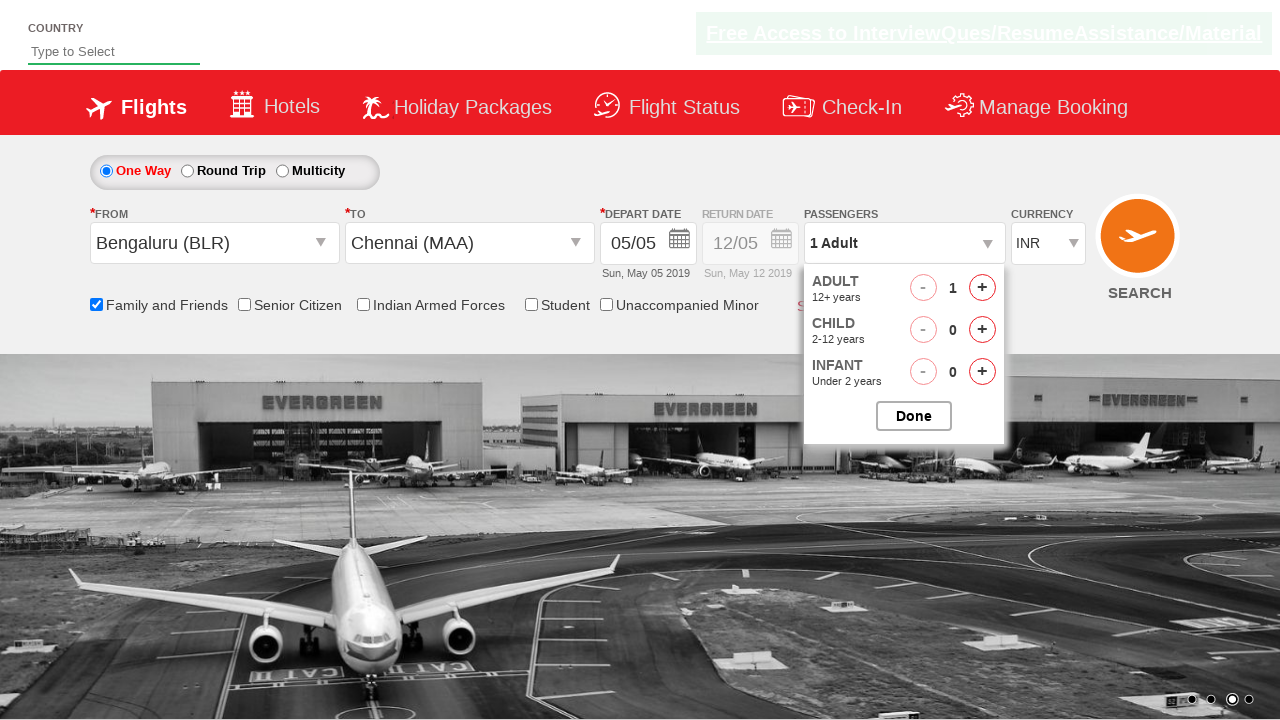

Incremented adult passenger count (iteration 1 of 4) at (982, 288) on #hrefIncAdt
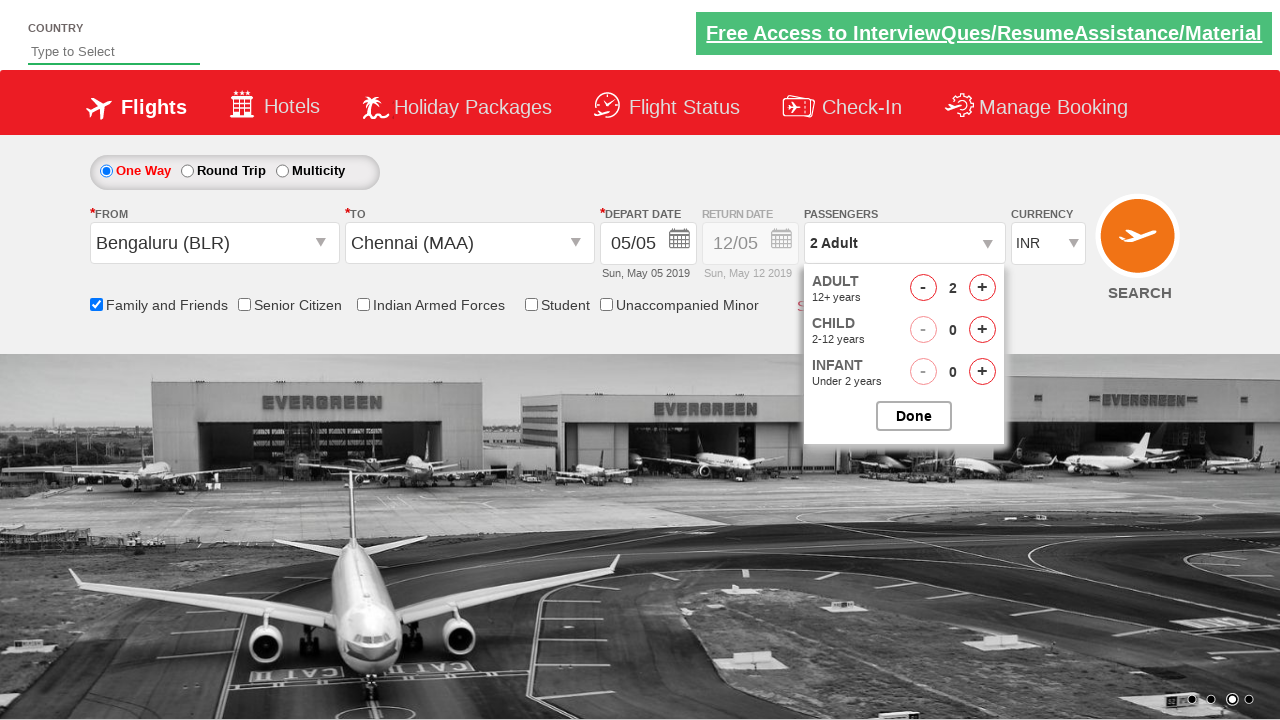

Incremented adult passenger count (iteration 2 of 4) at (982, 288) on #hrefIncAdt
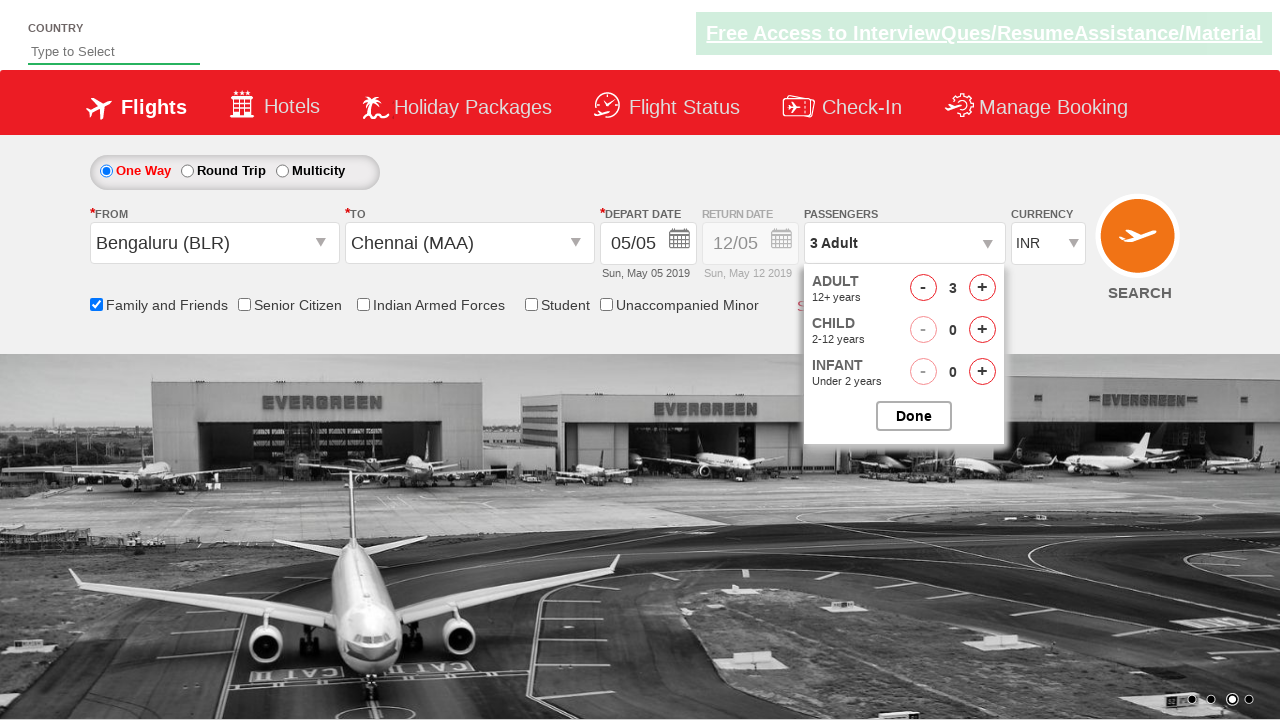

Incremented adult passenger count (iteration 3 of 4) at (982, 288) on #hrefIncAdt
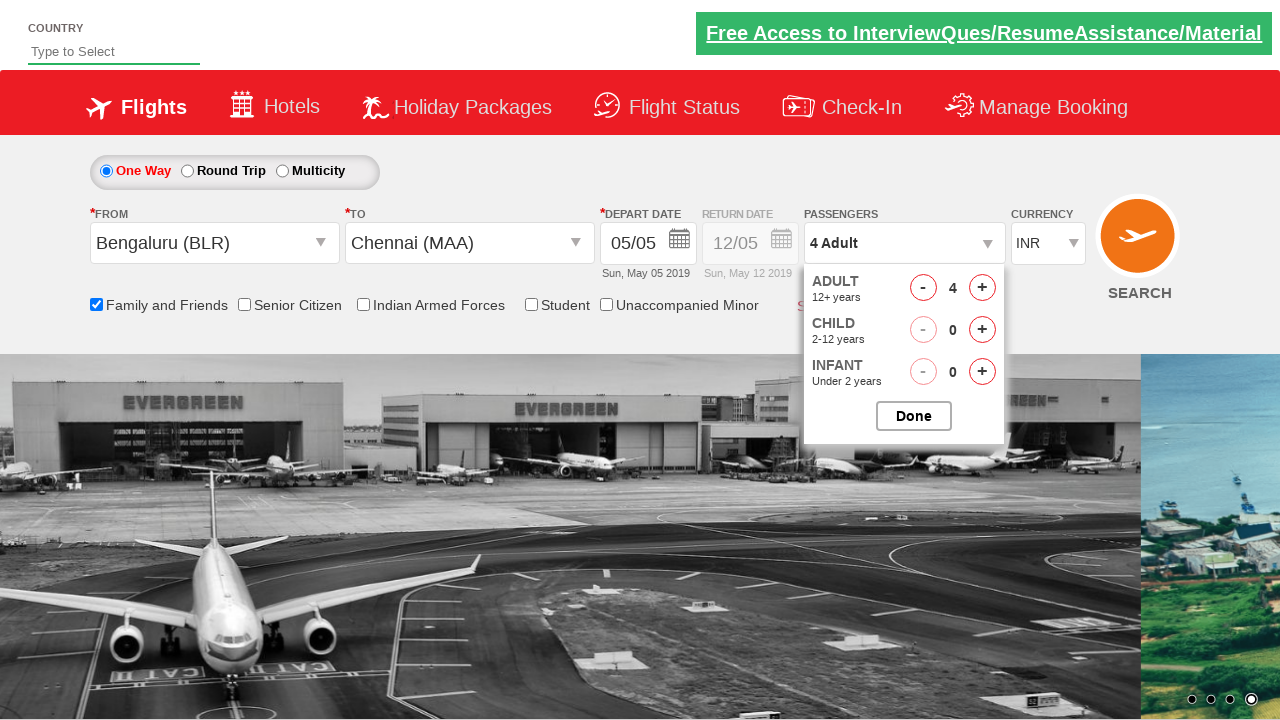

Incremented adult passenger count (iteration 4 of 4) at (982, 288) on #hrefIncAdt
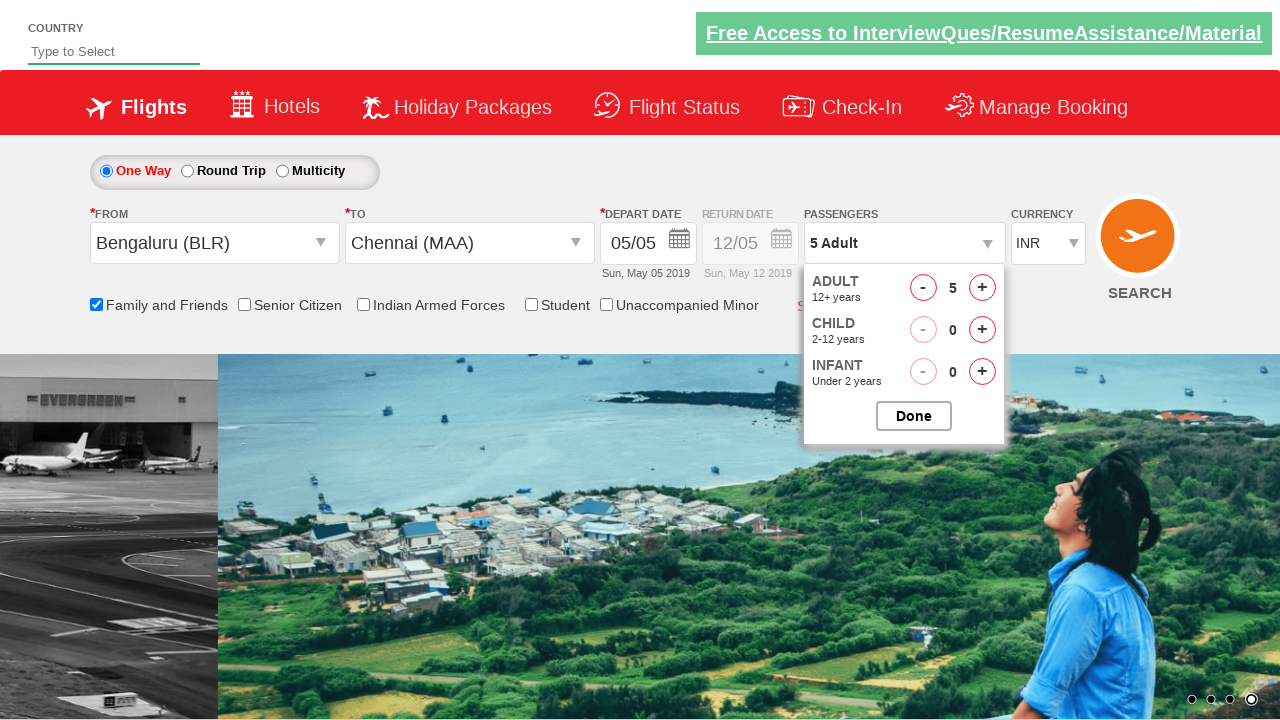

Closed passenger dropdown at (914, 416) on #btnclosepaxoption
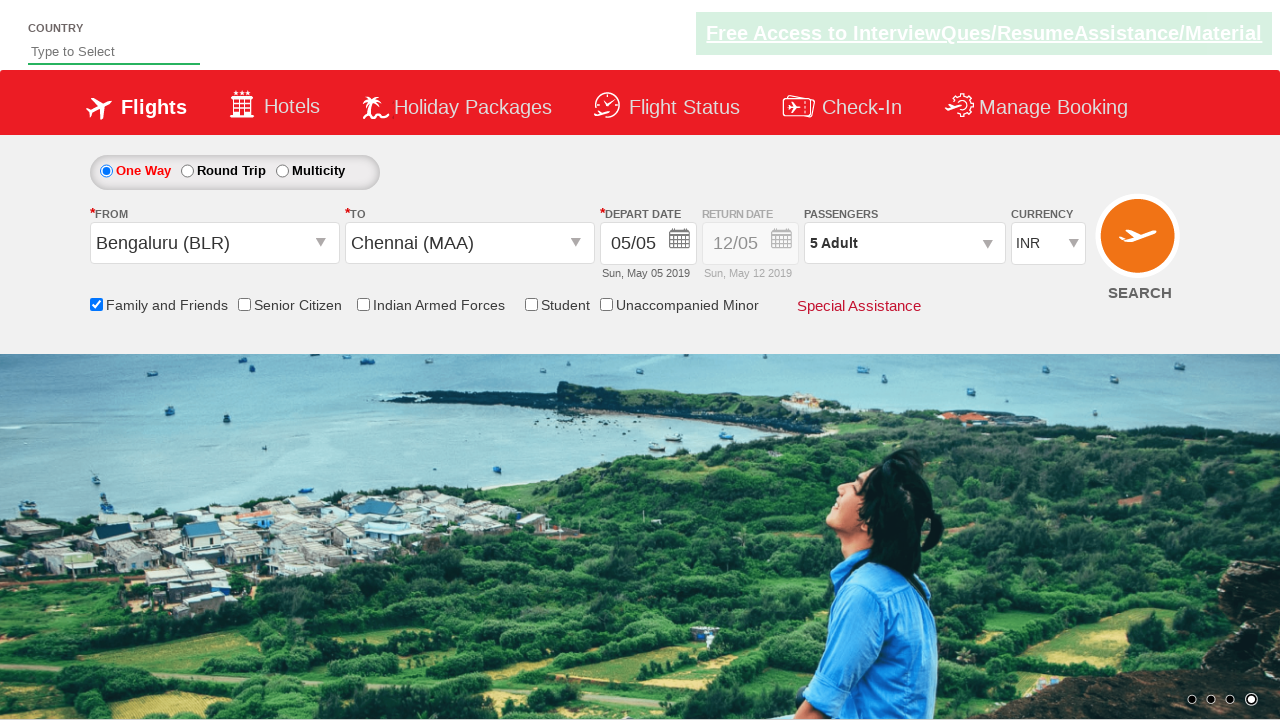

Entered 'ar' in country suggestive dropdown on #autosuggest
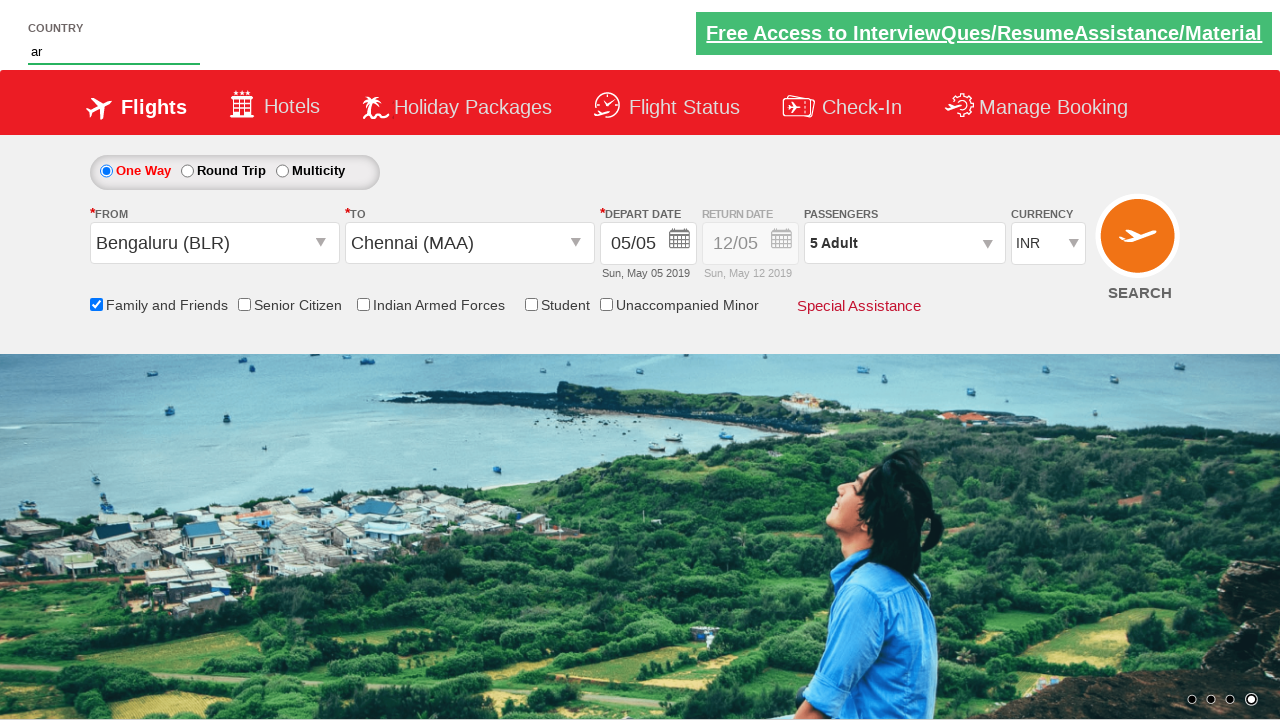

Waited 3 seconds for dropdown suggestions to appear
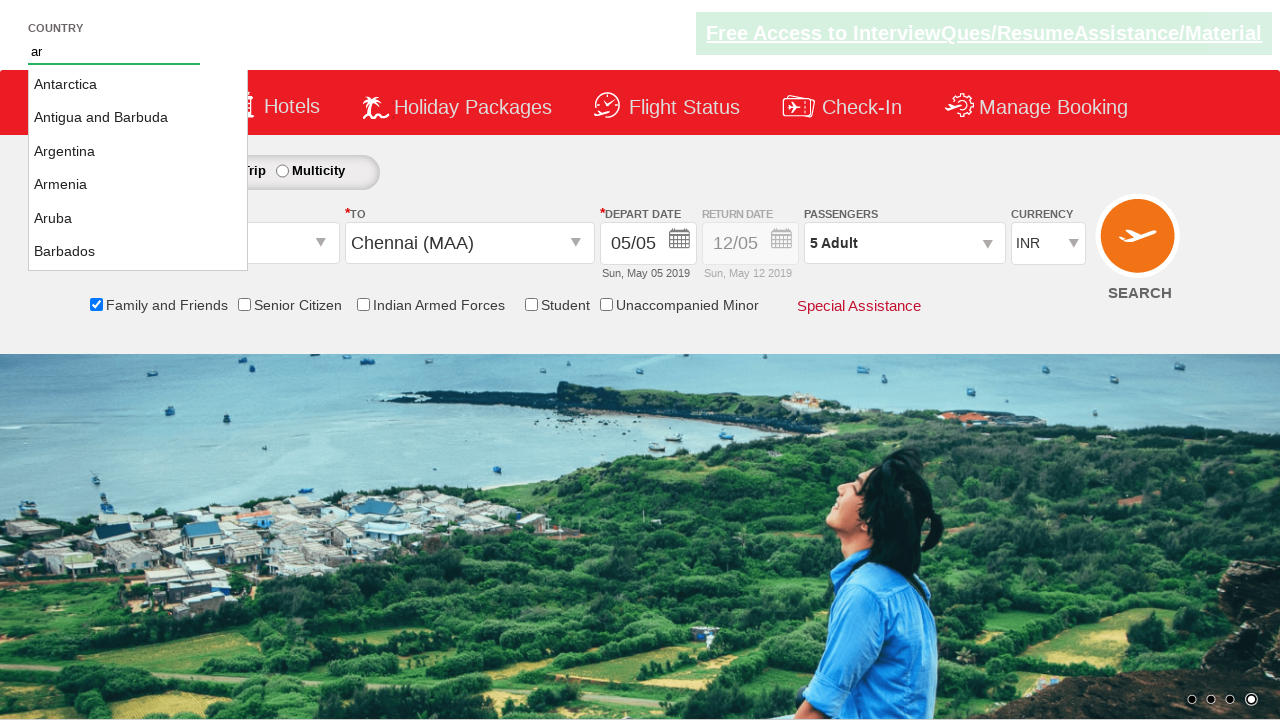

Retrieved country dropdown options
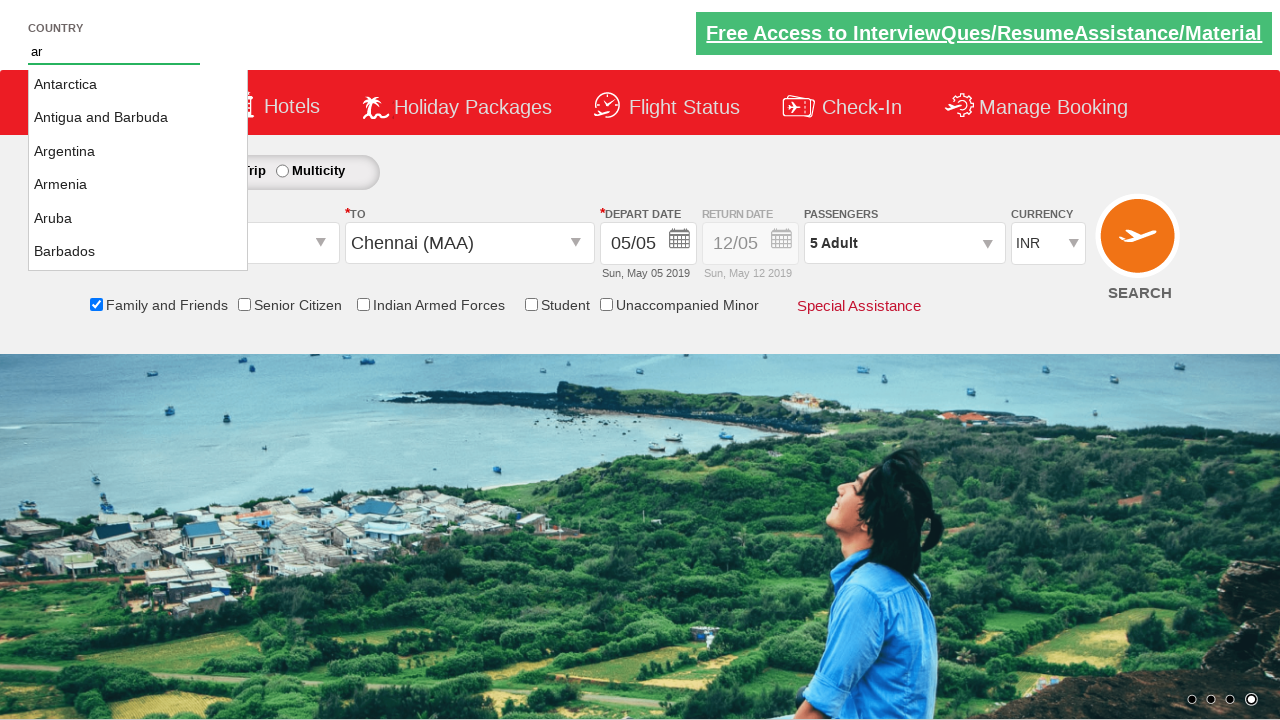

Selected Argentina from country dropdown at (138, 152) on xpath=//li[@class='ui-menu-item'] >> nth=2
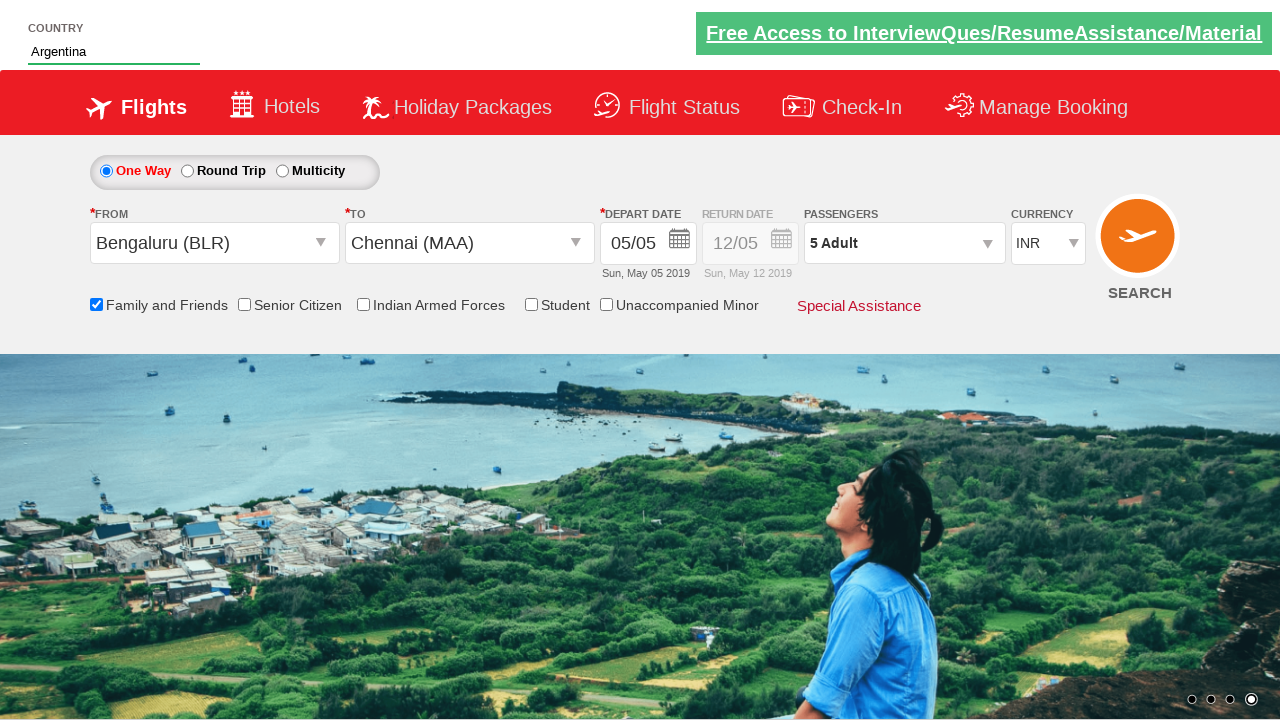

Selected USD as currency on //select[@id='ctl00_mainContent_DropDownListCurrency']
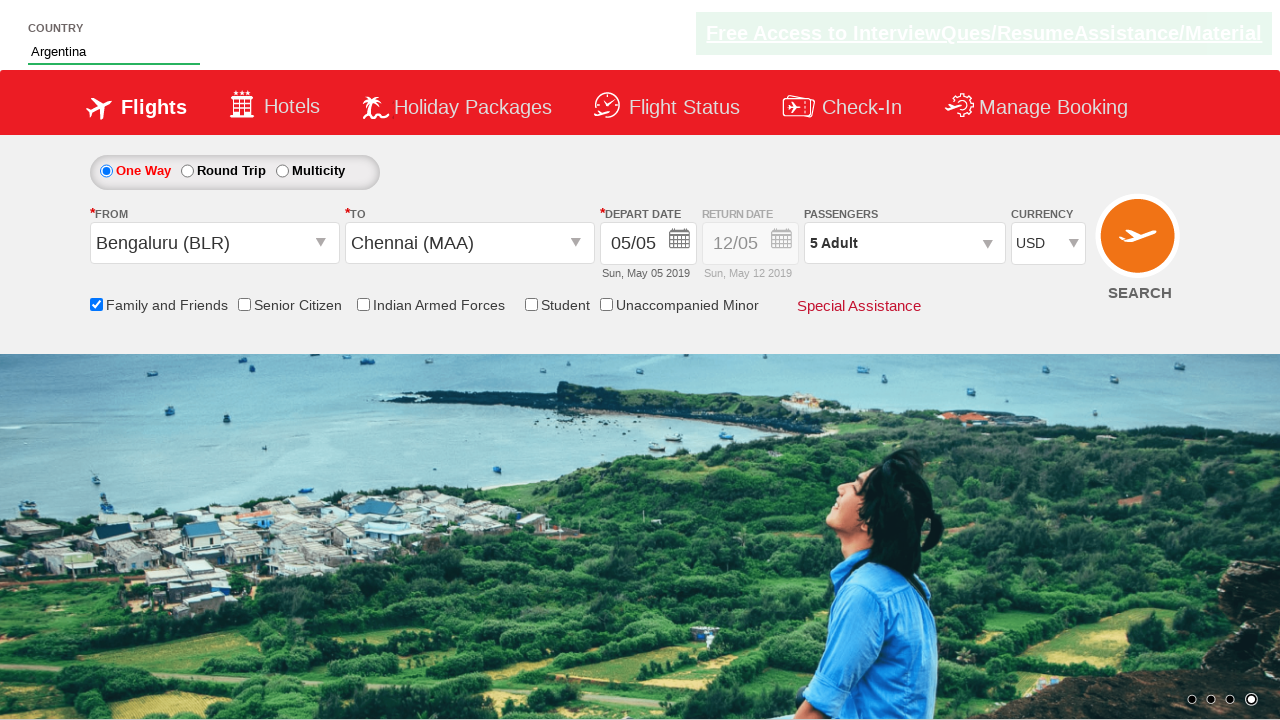

Clicked search button to submit flight booking form at (1140, 245) on input[id=ctl00_mainContent_btn_FindFlights]
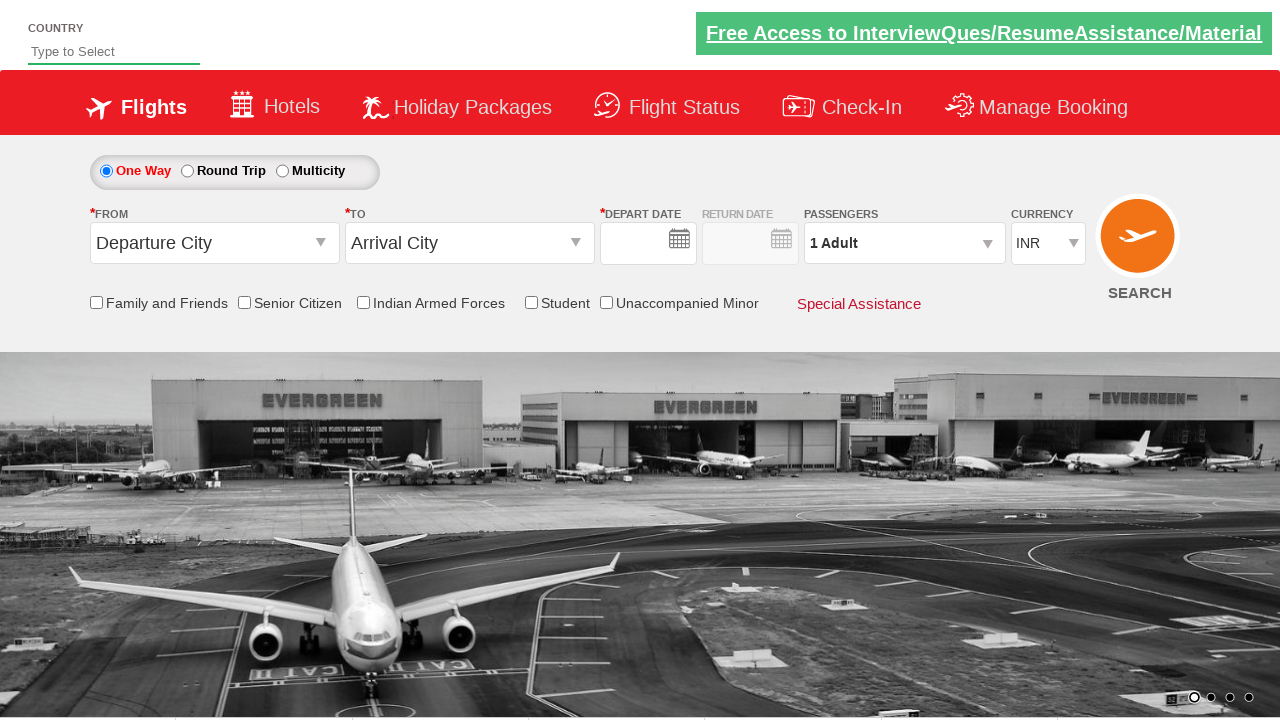

Waited 3 seconds for search results to load
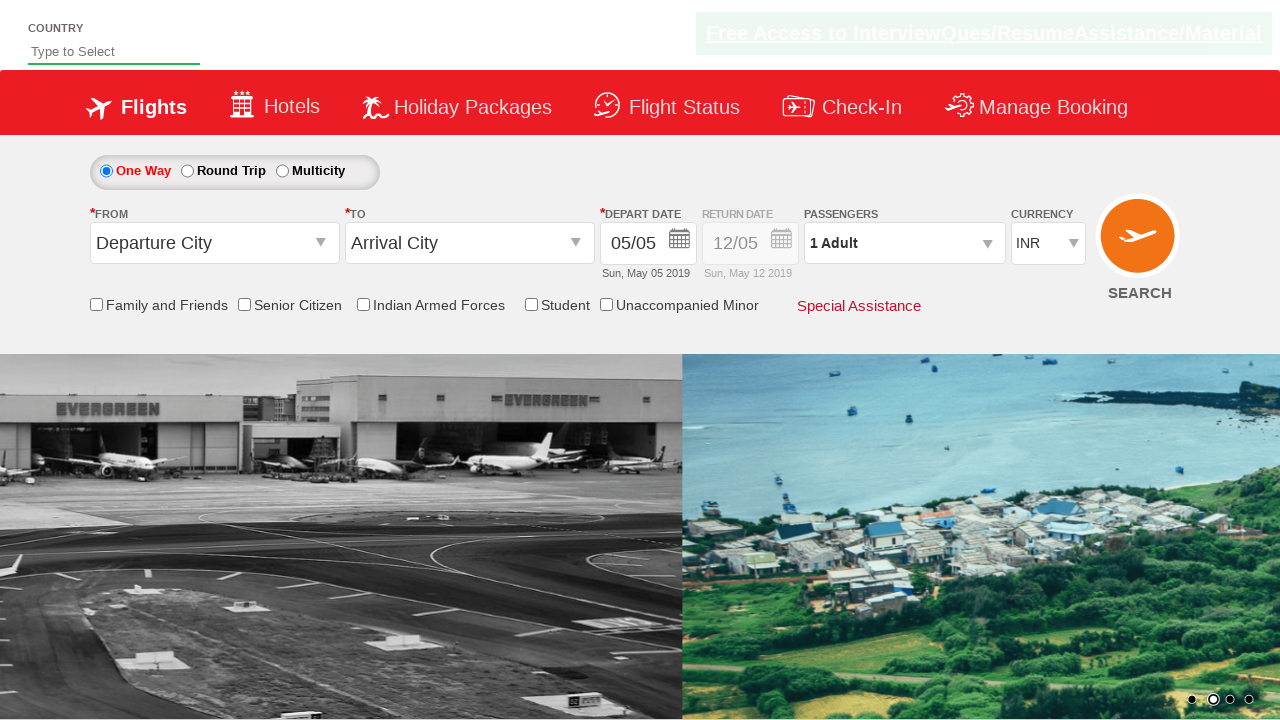

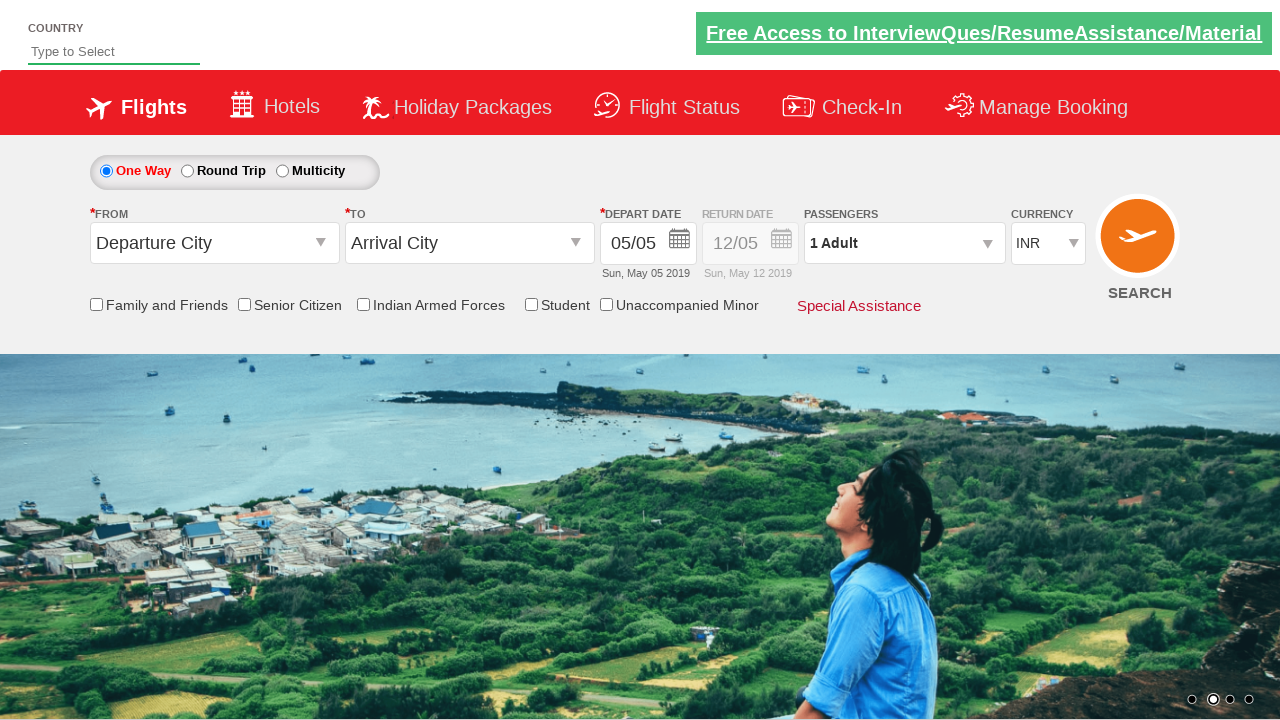